Tests the table search functionality by entering "New York" in the search box and verifying that 5 matching entries are displayed in the results.

Starting URL: https://www.lambdatest.com/selenium-playground/table-sort-search-demo

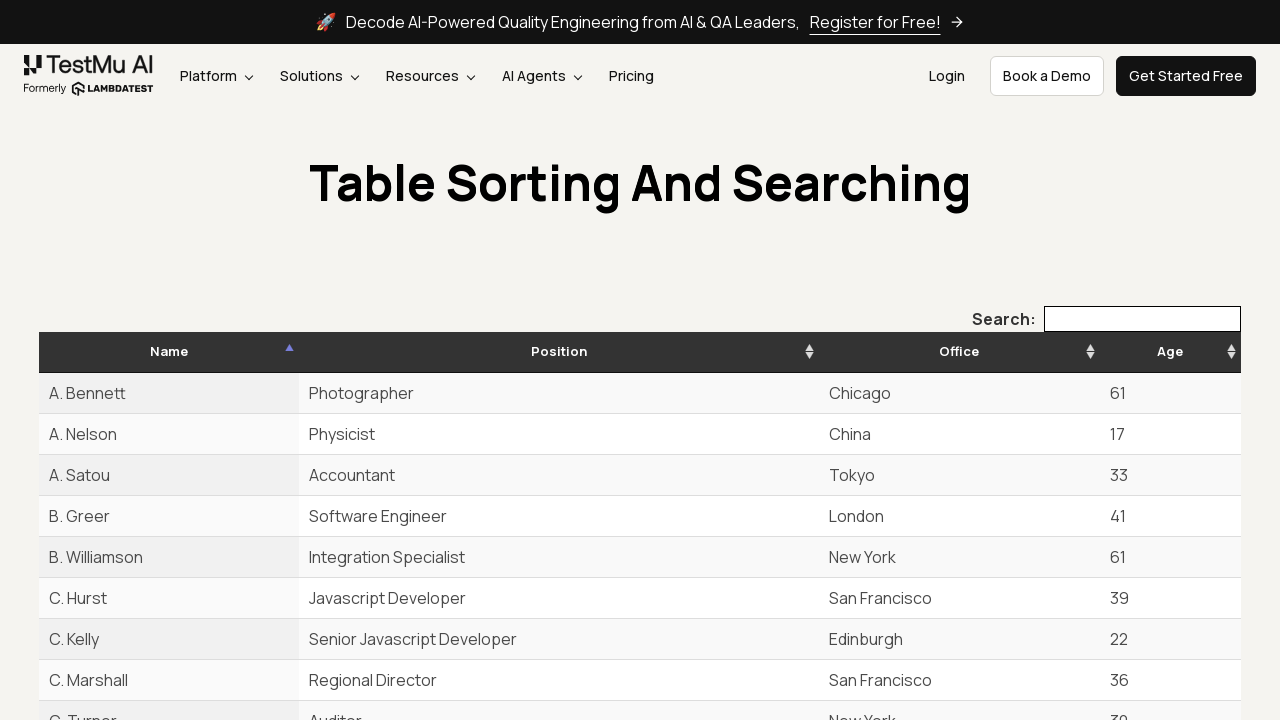

Waited for table to load
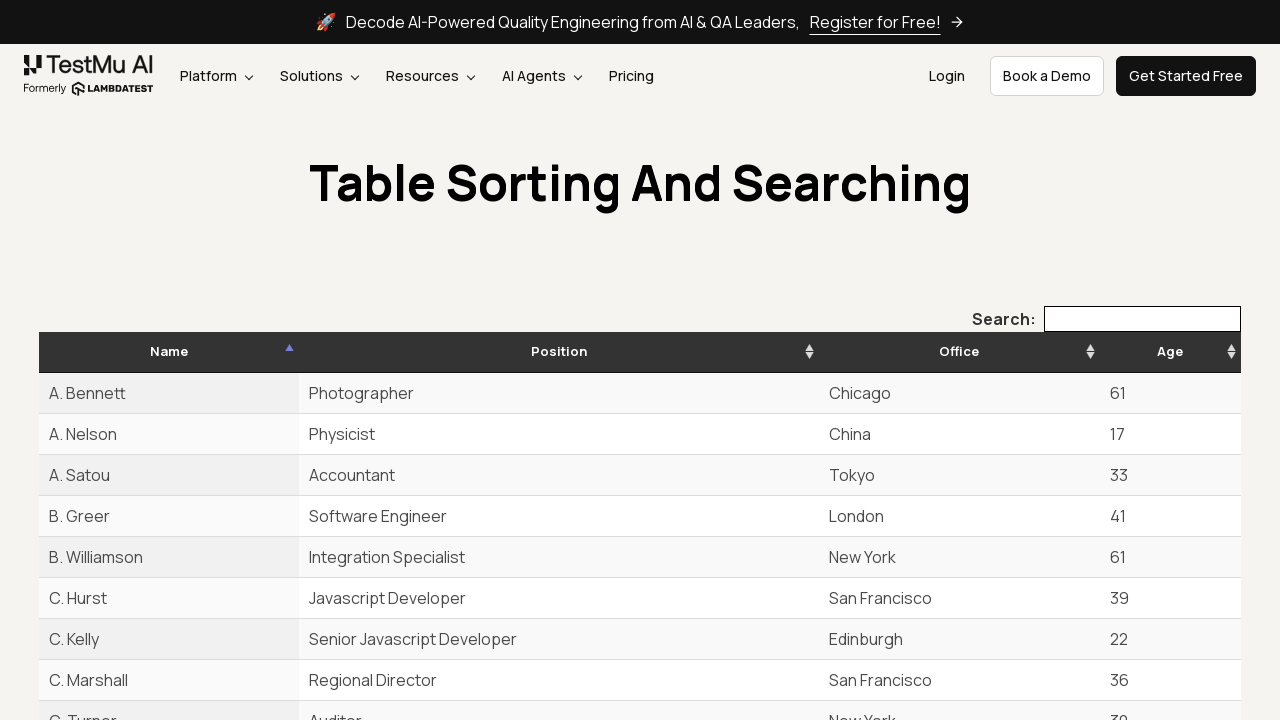

Filled search box with 'New York' on input[type='search']
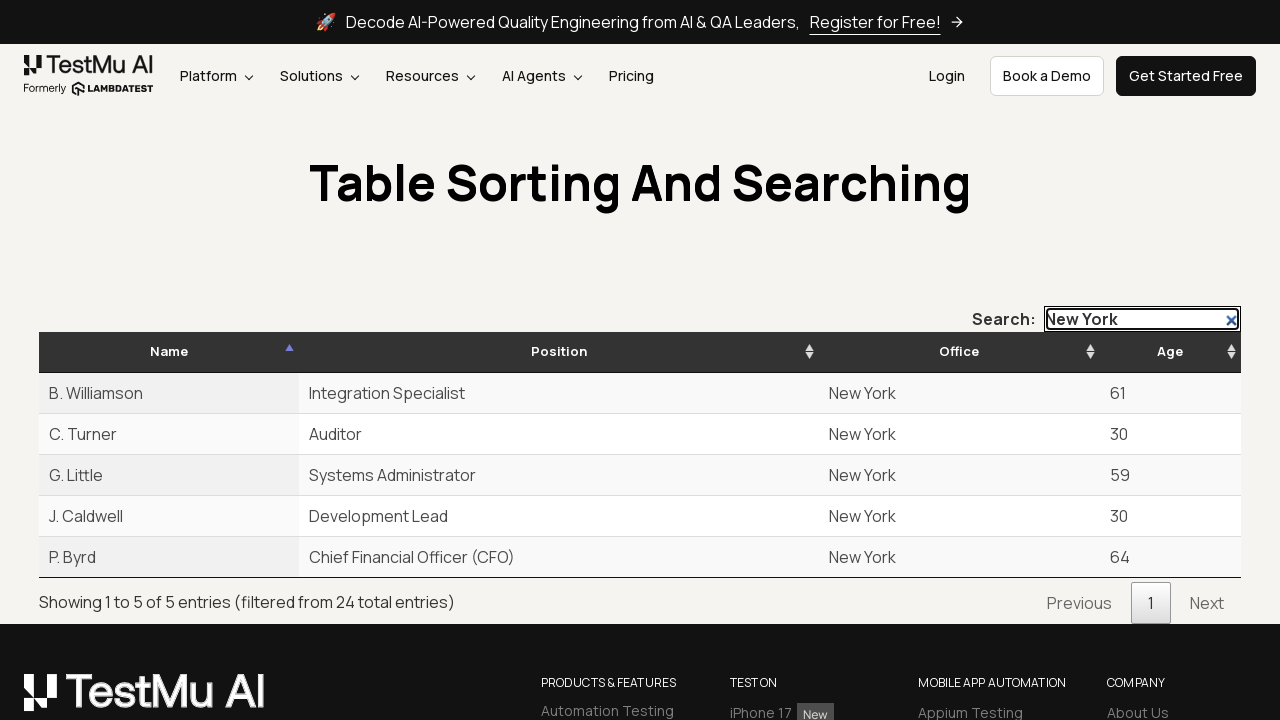

Waited 500ms for table filtering to complete
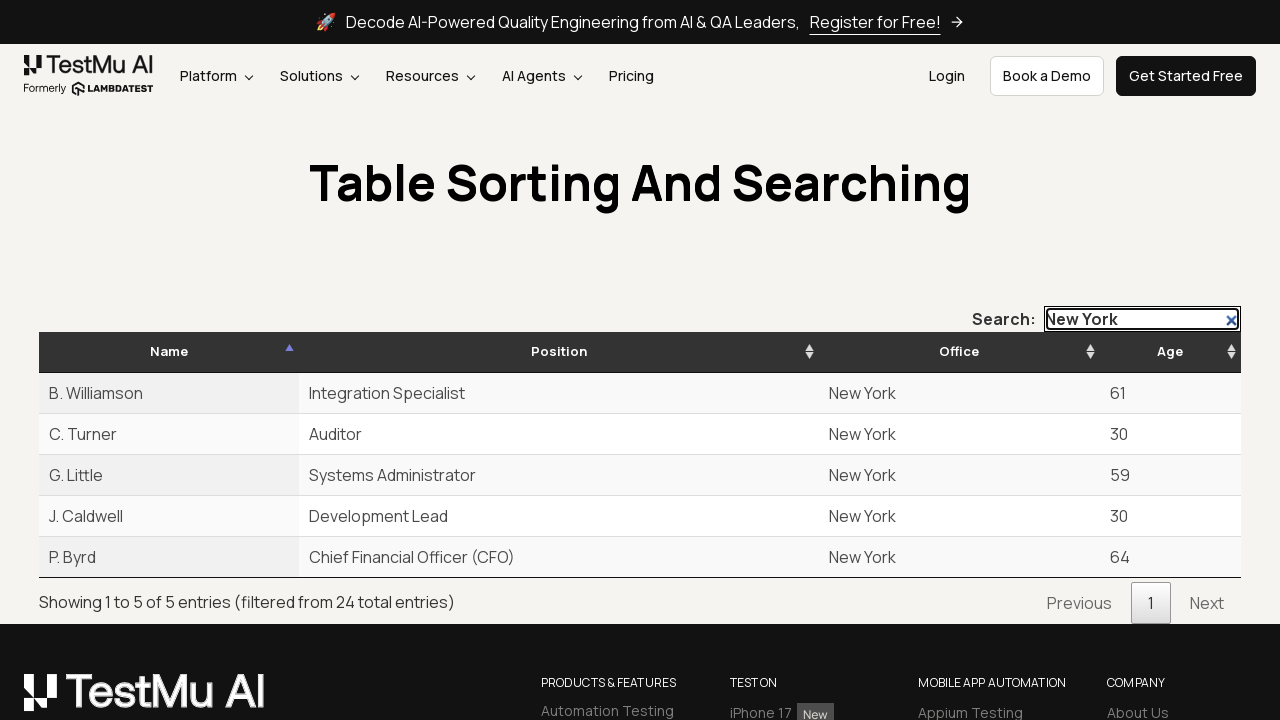

Verified that 5 matching entries are displayed in search results
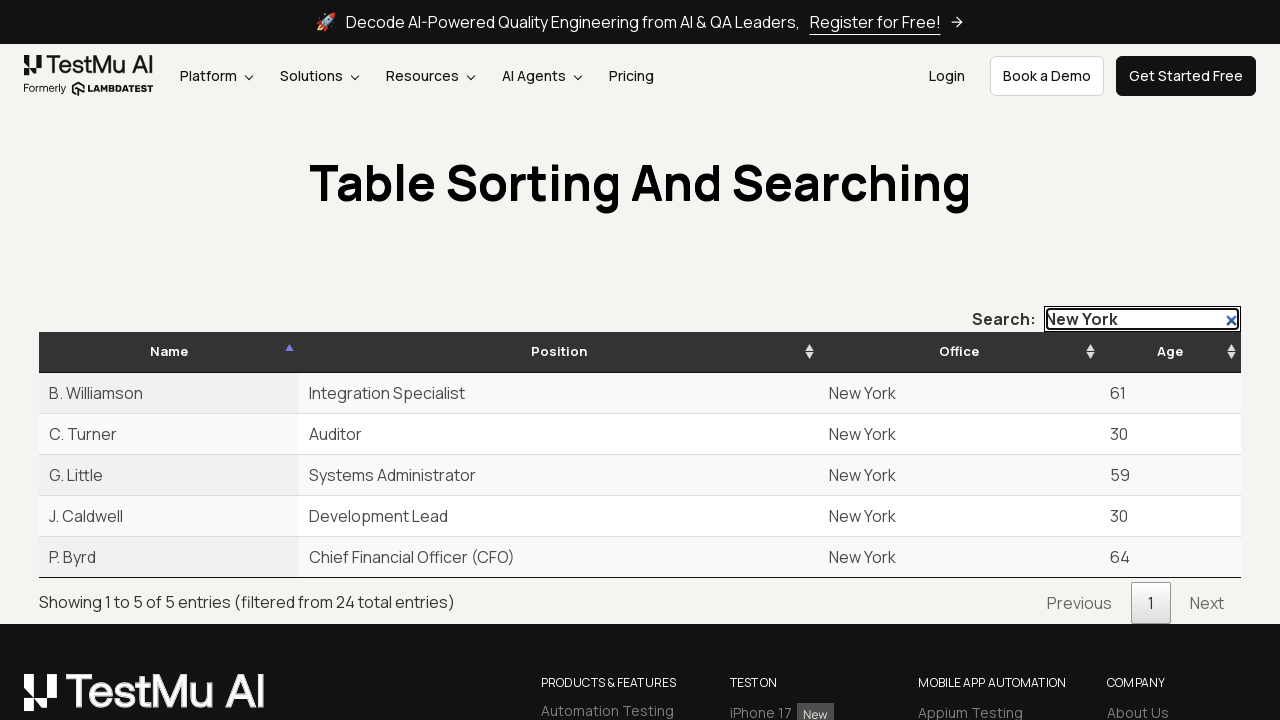

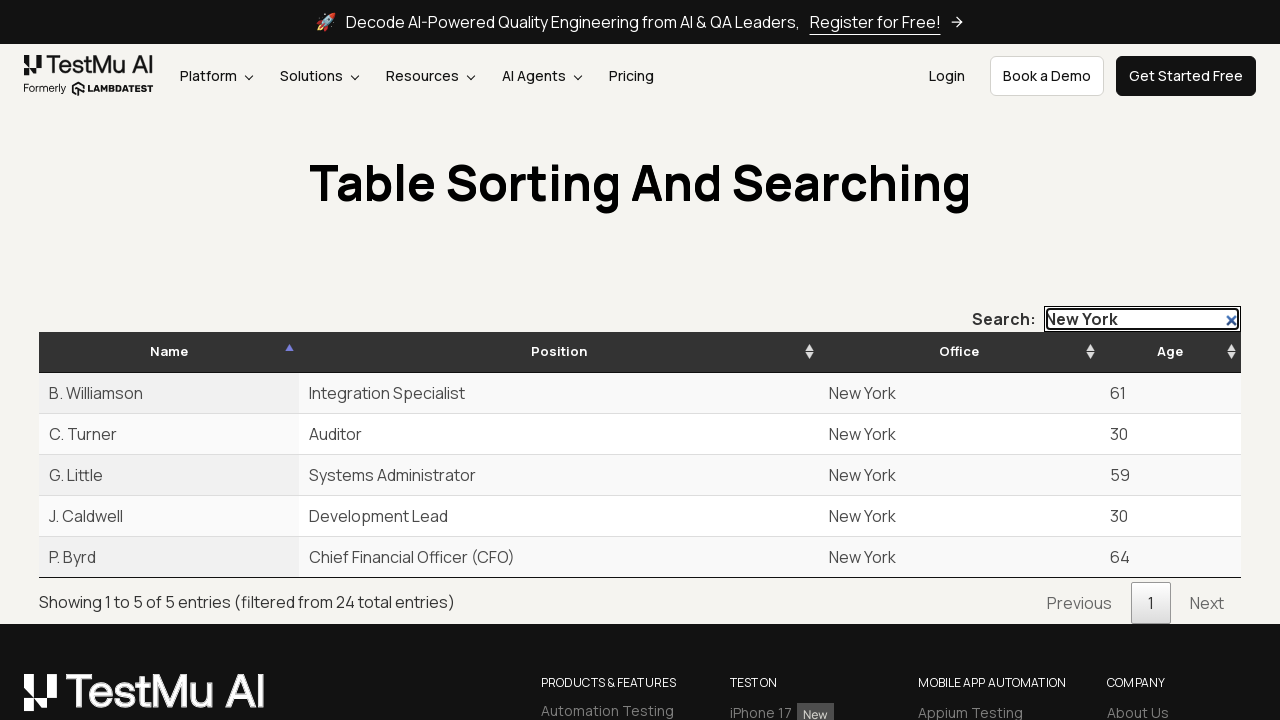